Tests a practice form submission by filling in name, email, password fields, checking a checkbox, selecting a dropdown option, and submitting the form

Starting URL: https://rahulshettyacademy.com/angularpractice/

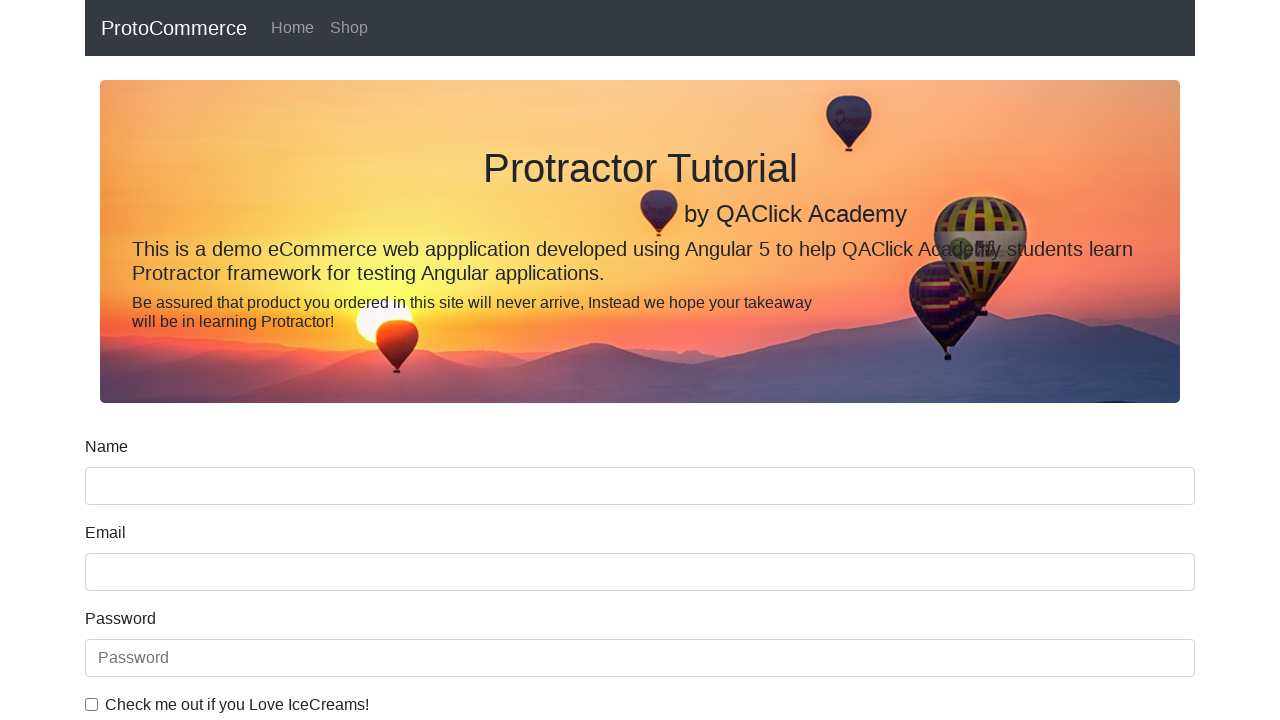

Filled name field with 'Prasad Badave' on input[name='name']
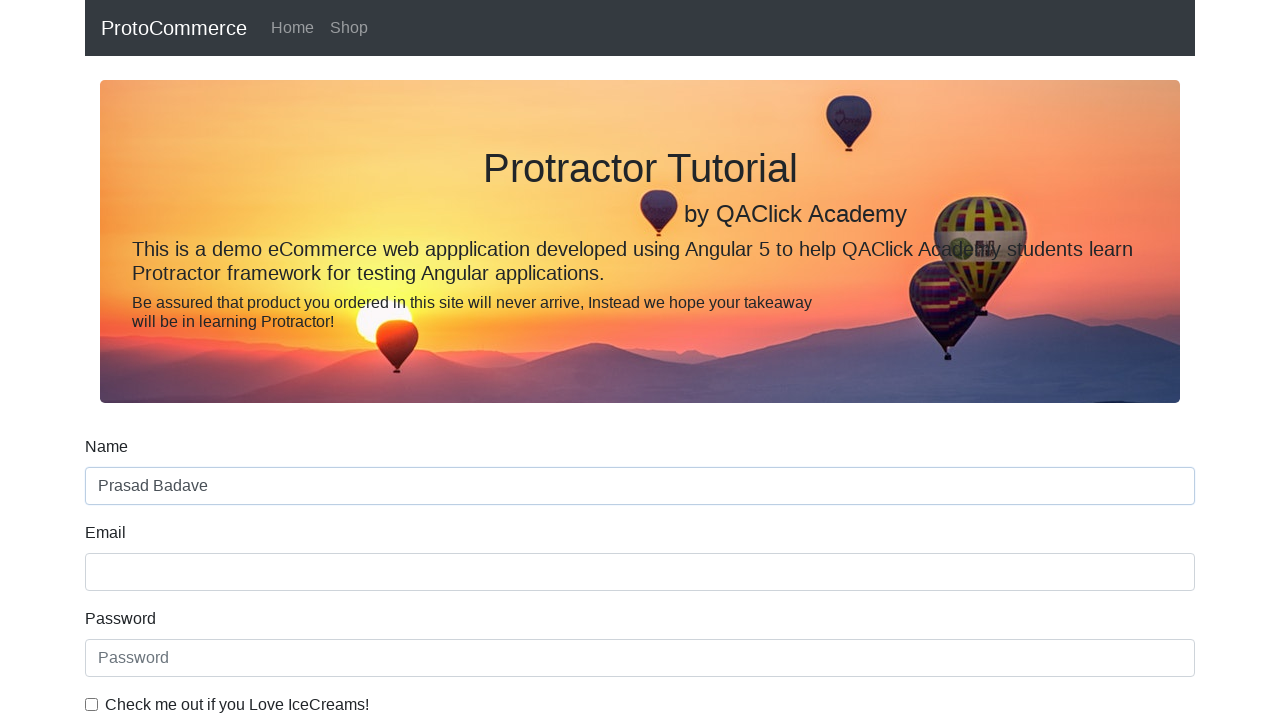

Filled email field with 'prbadave@gmail.com' on input[name='email']
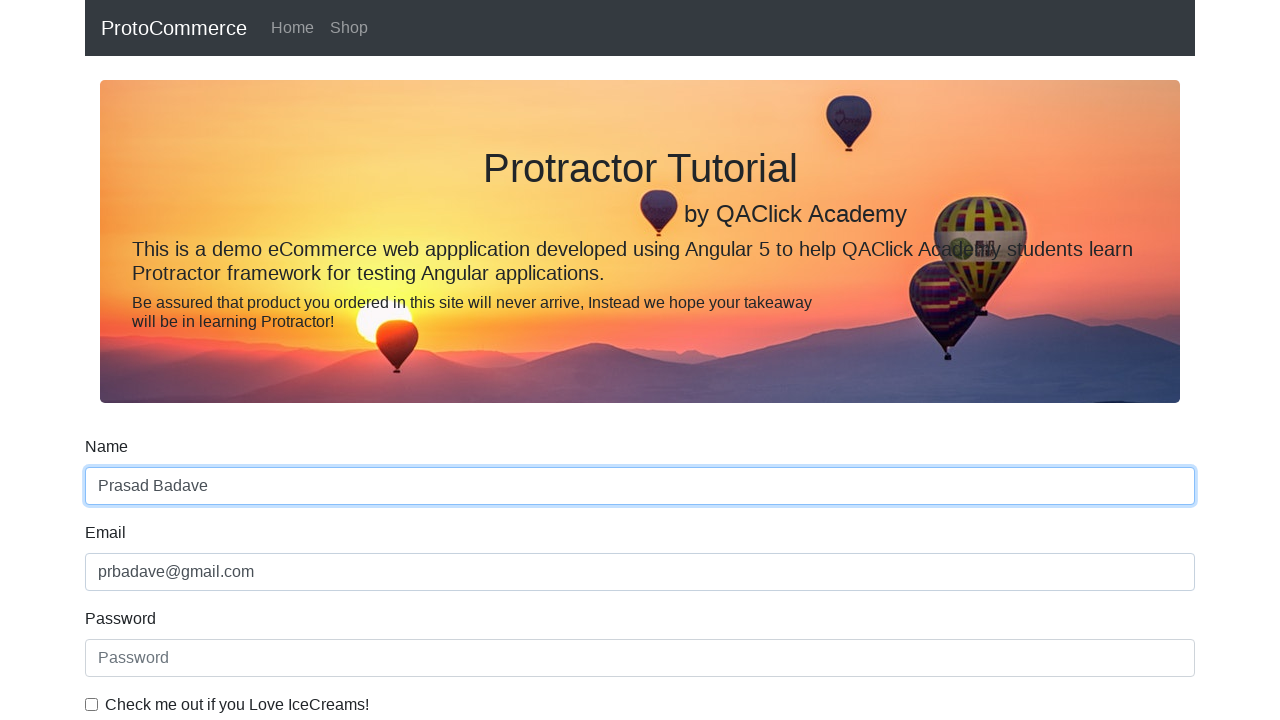

Filled password field with 'TestPass@1234' on input#exampleInputPassword1
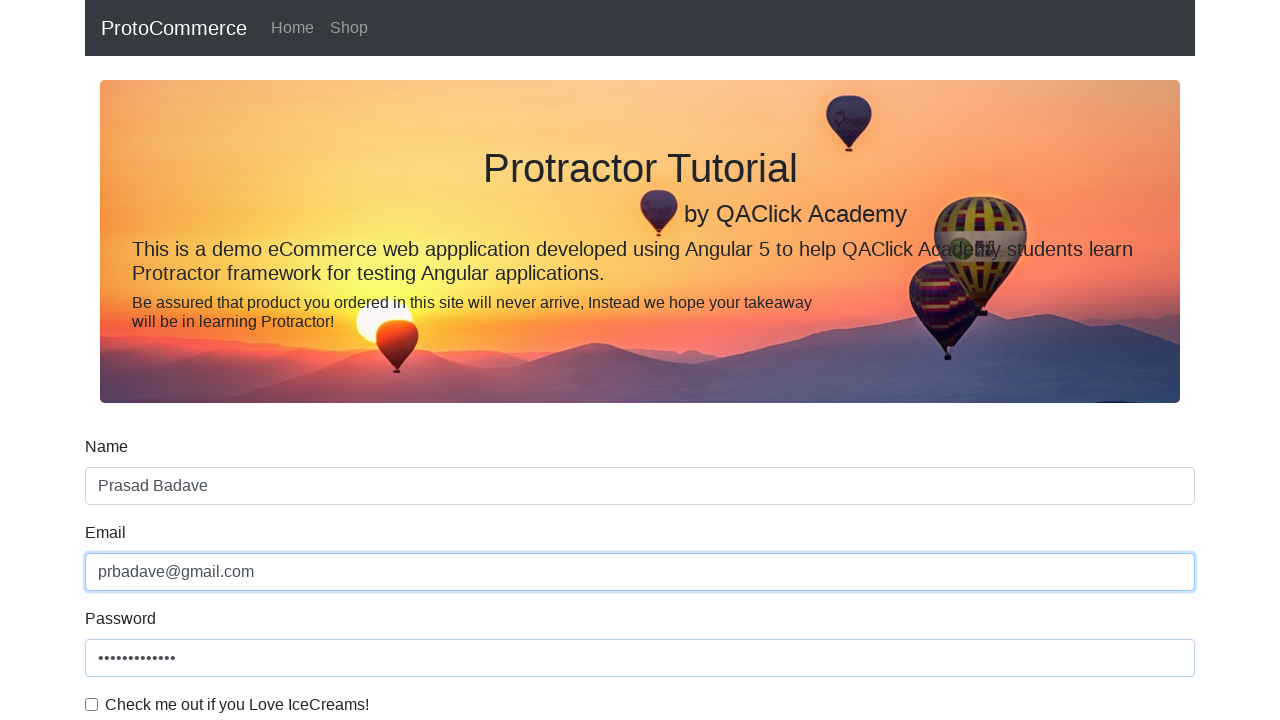

Checked the example checkbox at (92, 704) on #exampleCheck1
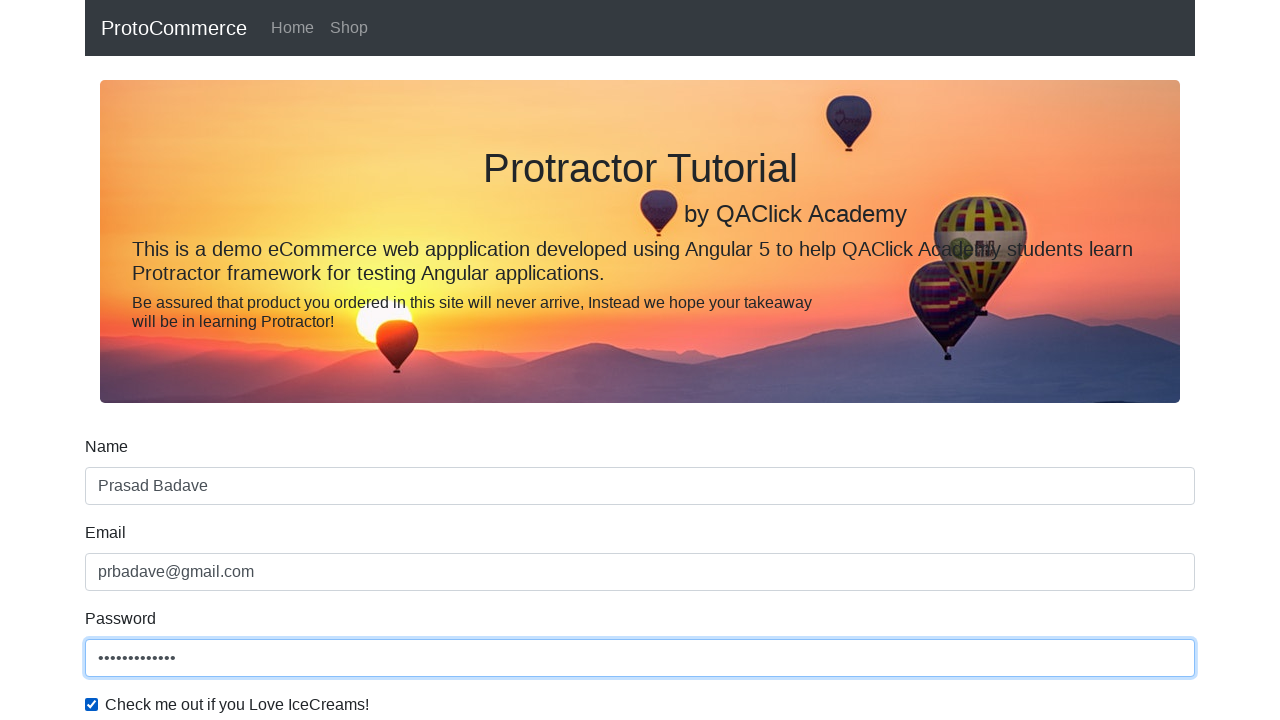

Selected second option from dropdown menu on #exampleFormControlSelect1
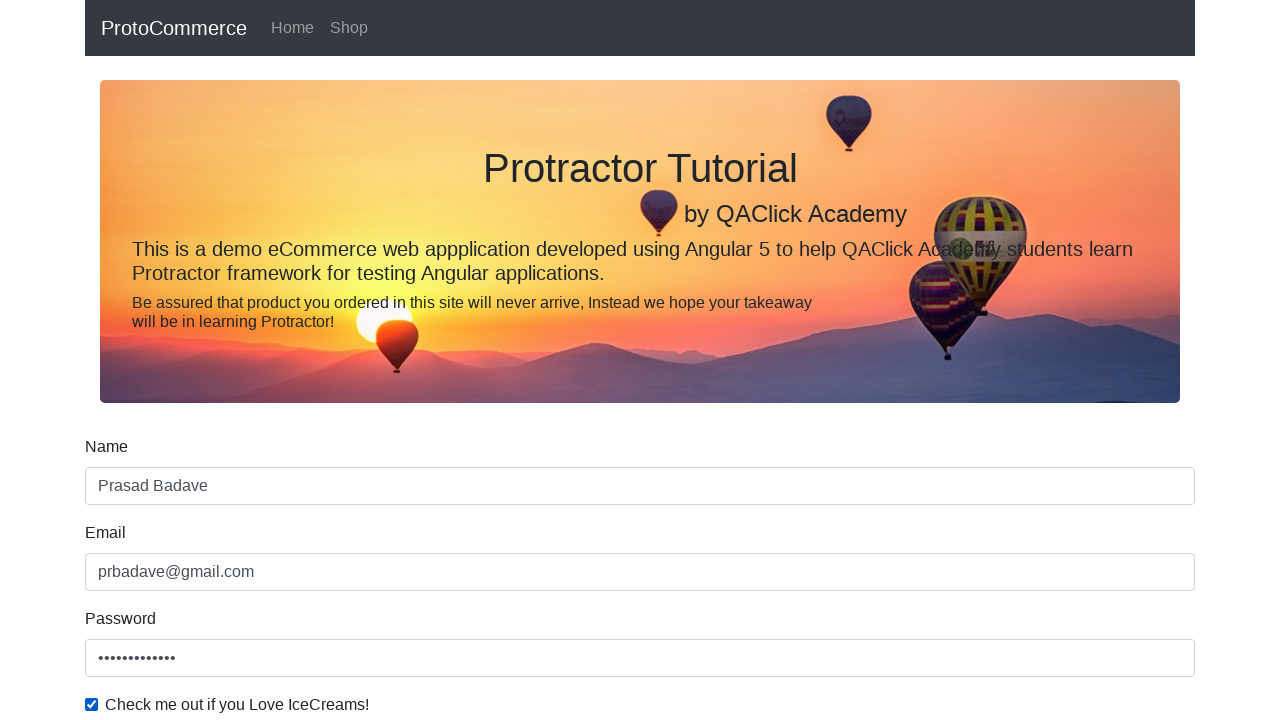

Clicked submit button to submit form at (123, 491) on input[type='submit']
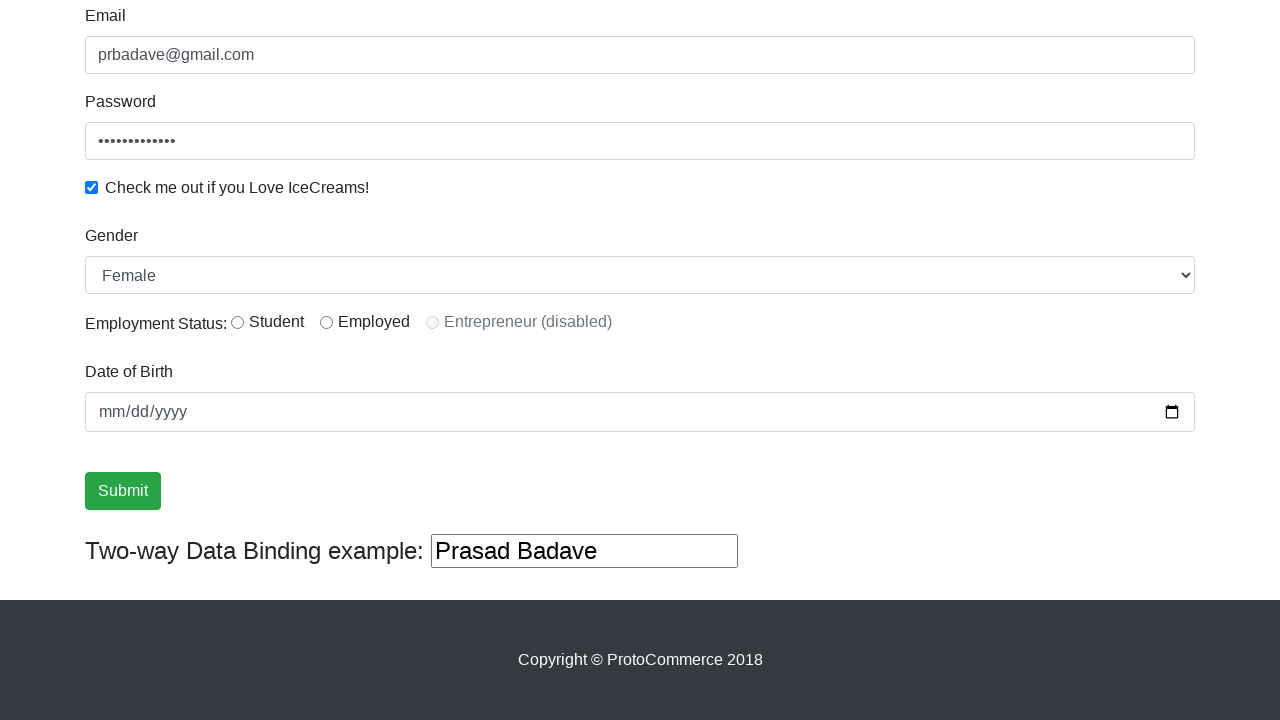

Form submission successful - success alert message displayed
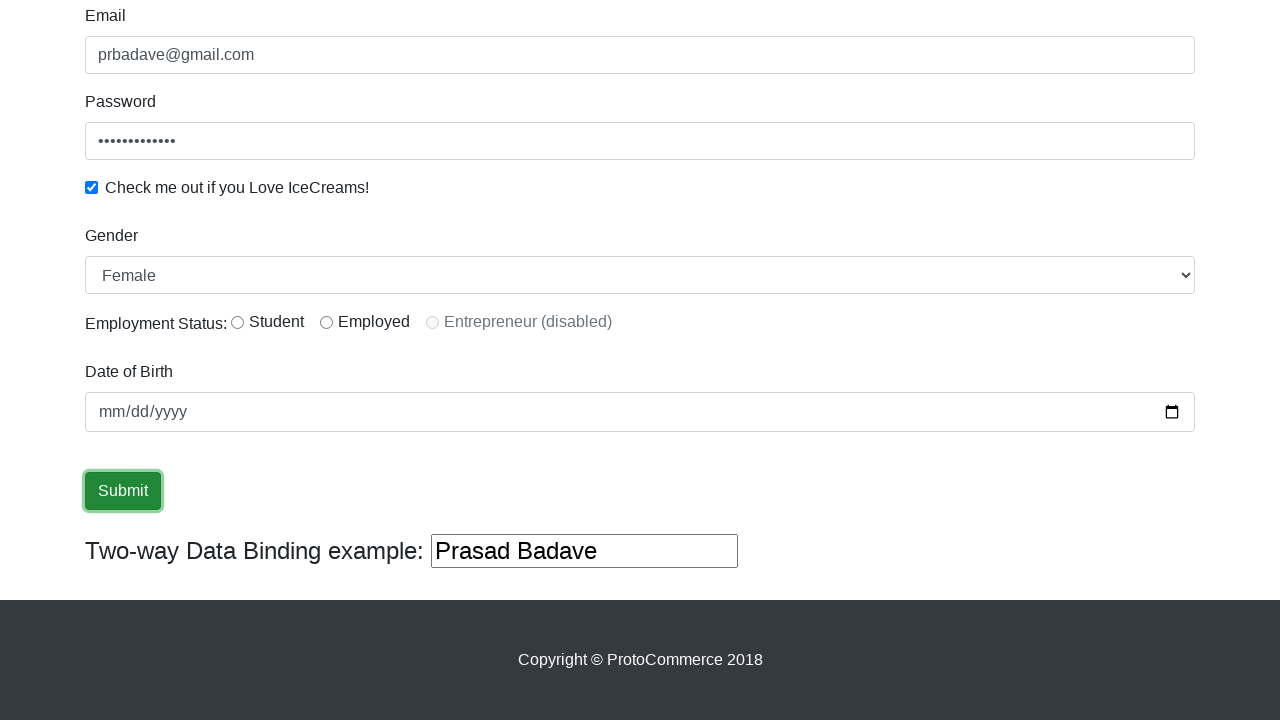

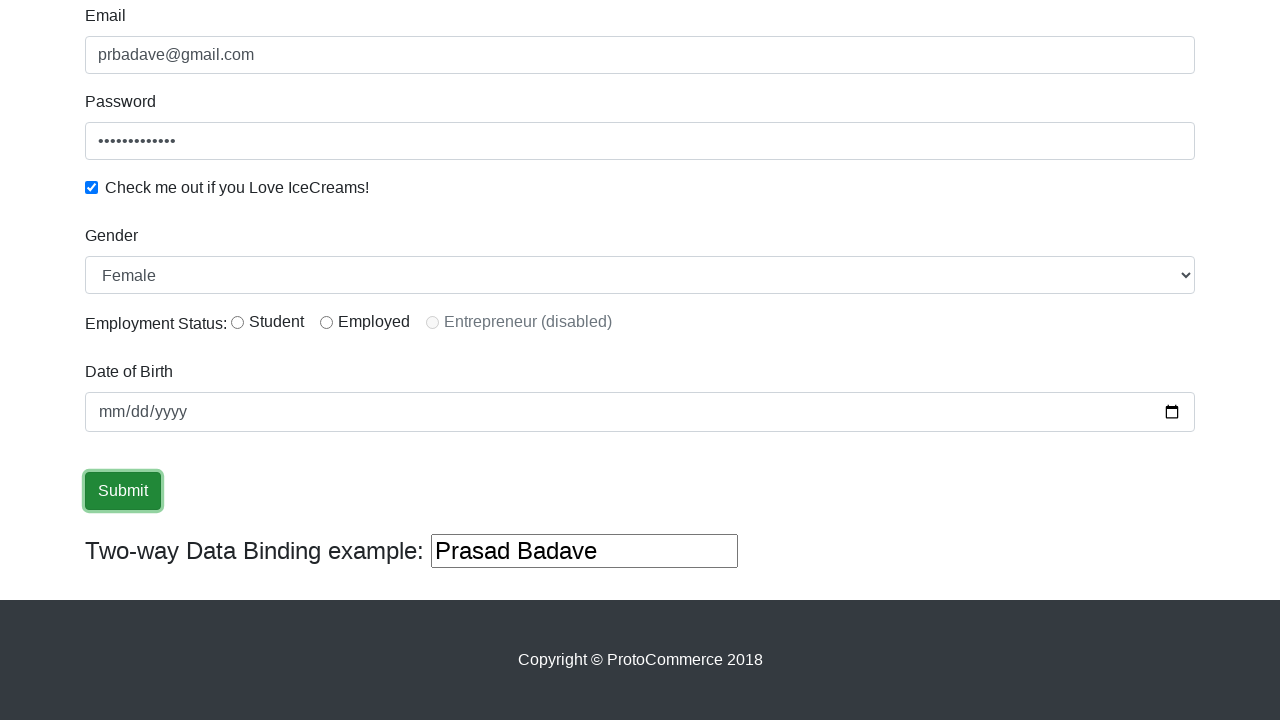